Tests registration form validation when password is less than 6 characters.

Starting URL: https://alada.vn/tai-khoan/dang-ky.html

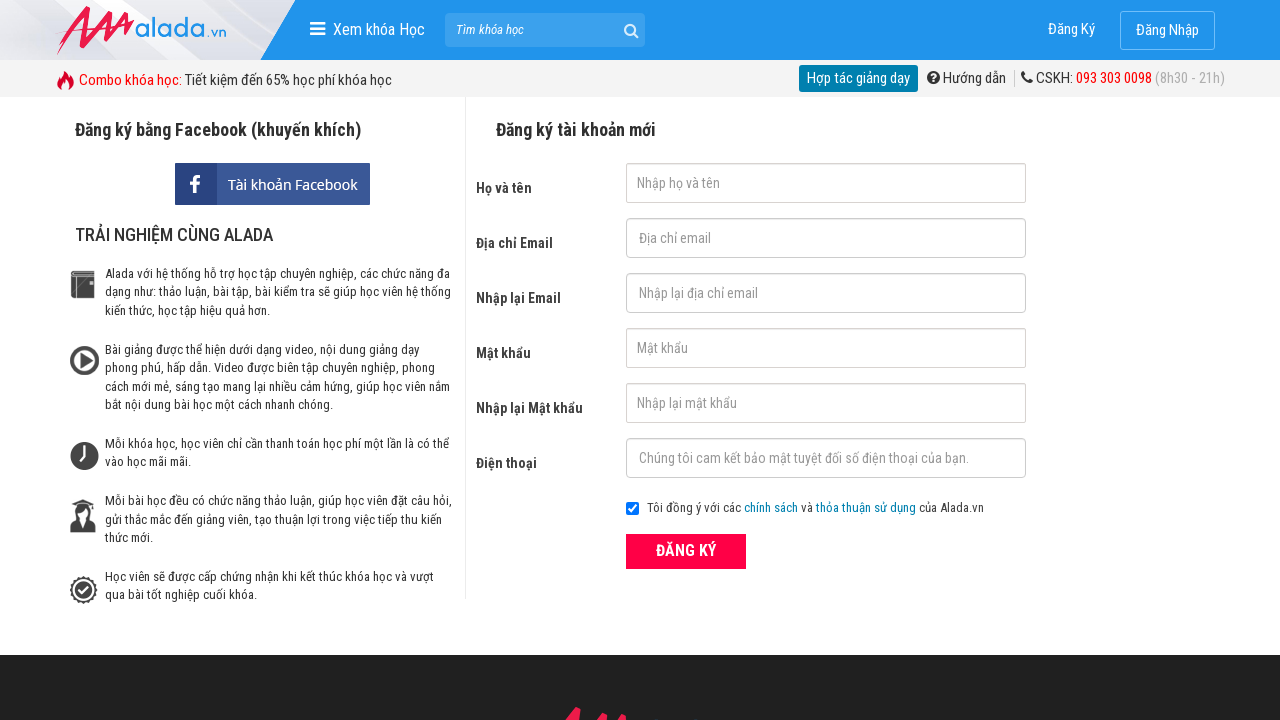

Filled first name field with 'Ho Thi Huou' on #txtFirstname
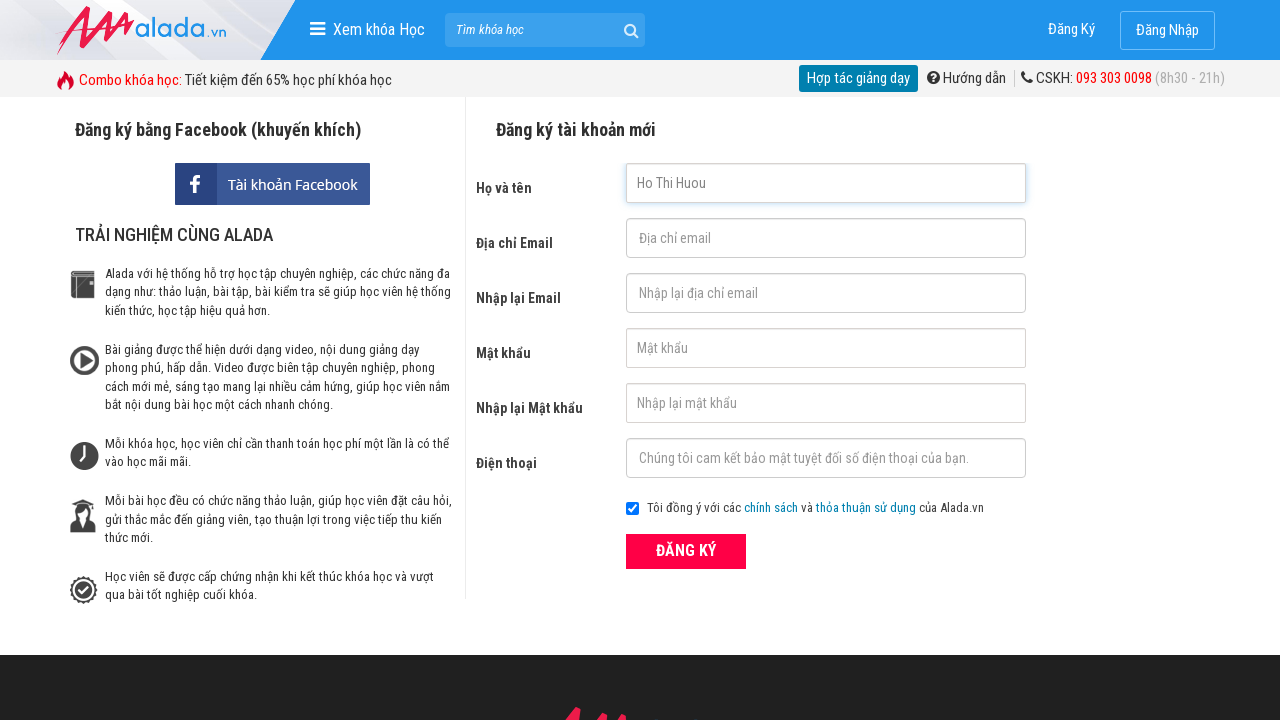

Filled email field with 'hothihuou2k1@gmail.com' on #txtEmail
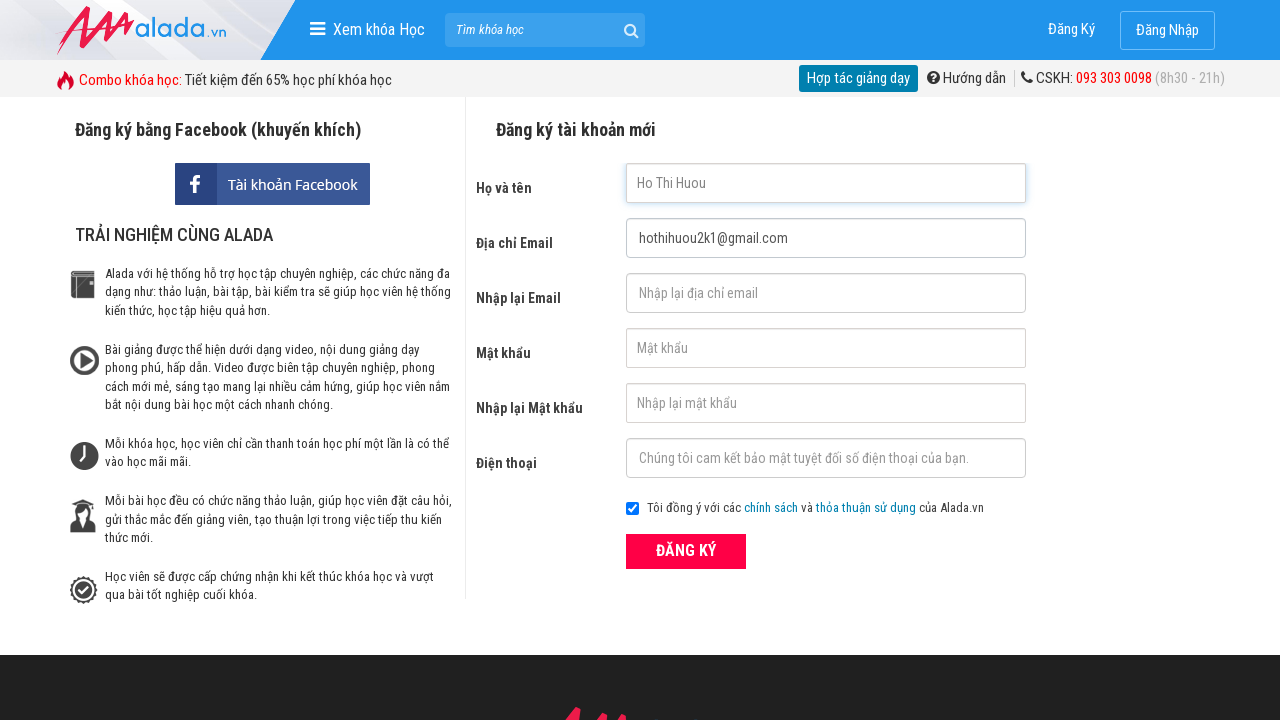

Filled confirm email field with 'hothihuou2k1@gmail.com' on #txtCEmail
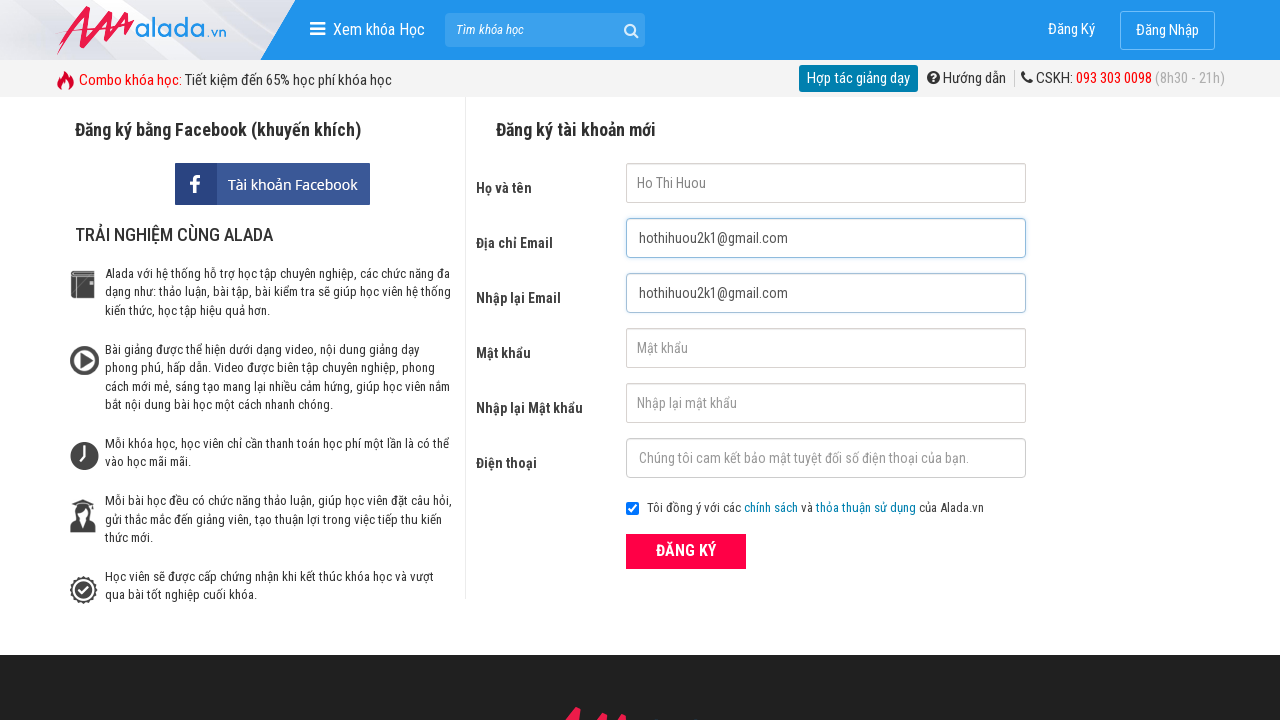

Filled password field with '123' (less than 6 characters) on #txtPassword
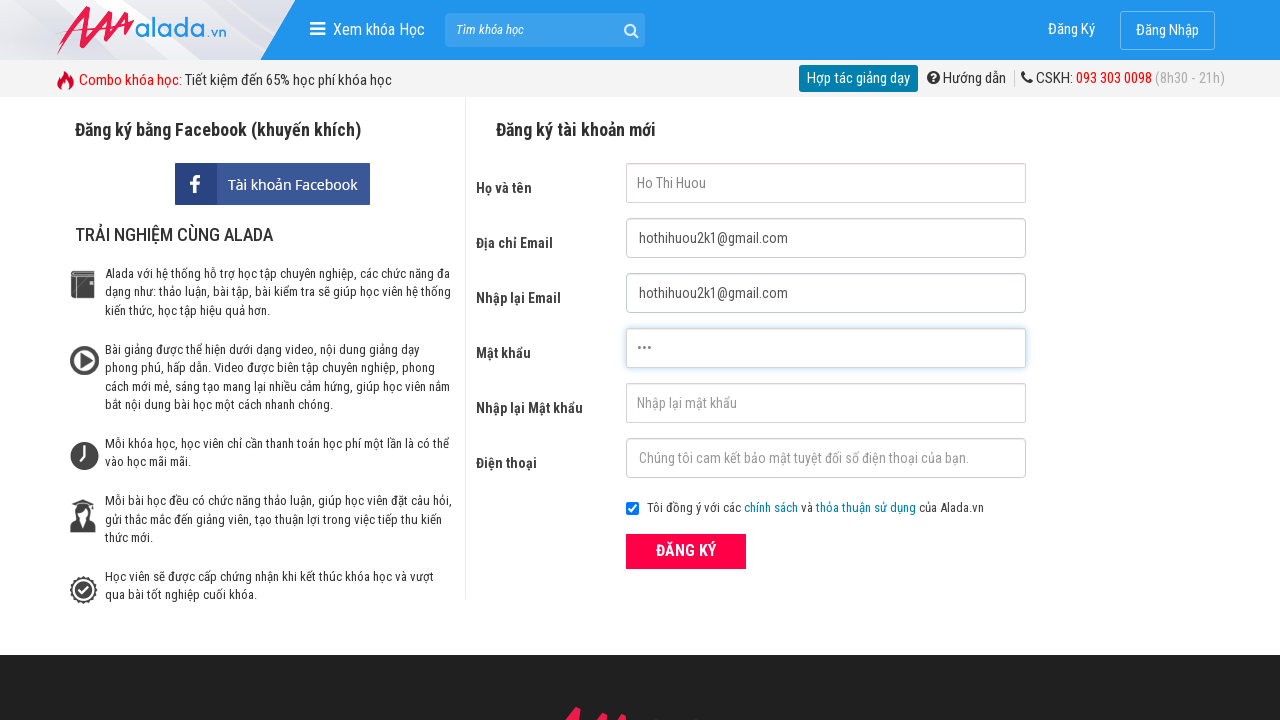

Filled confirm password field with '123' (less than 6 characters) on #txtCPassword
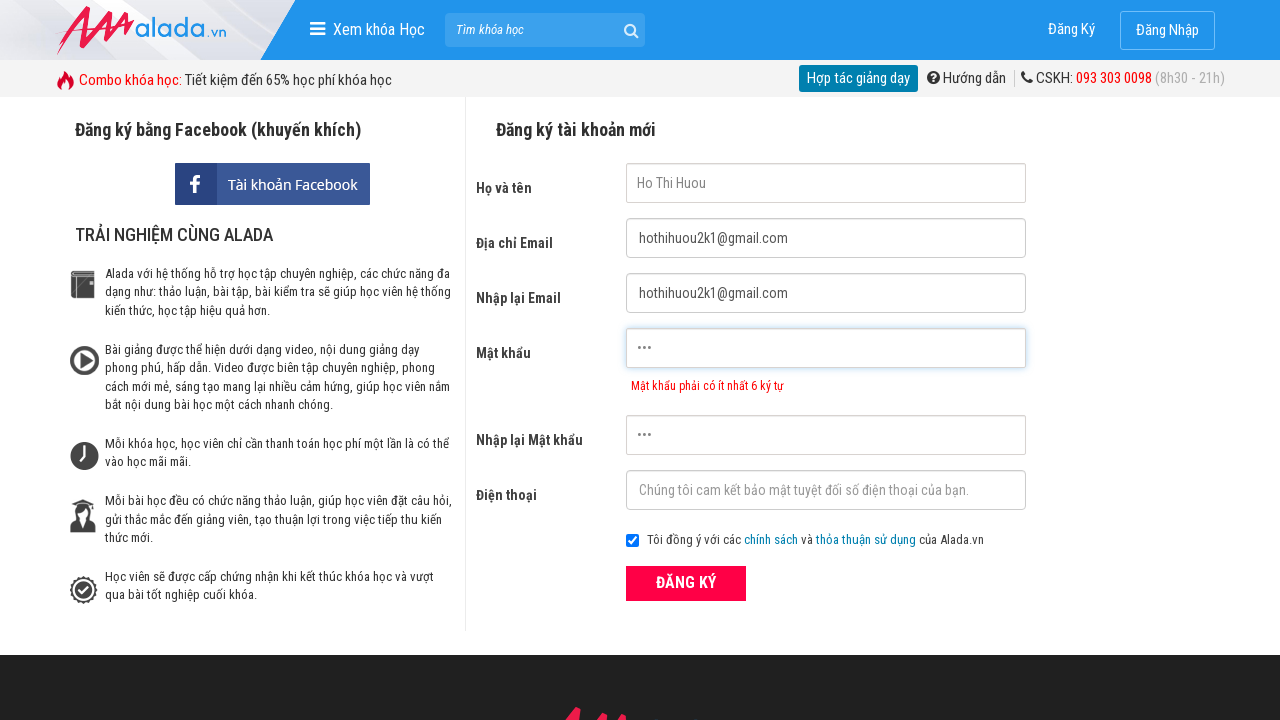

Filled phone field with '0983257485' on #txtPhone
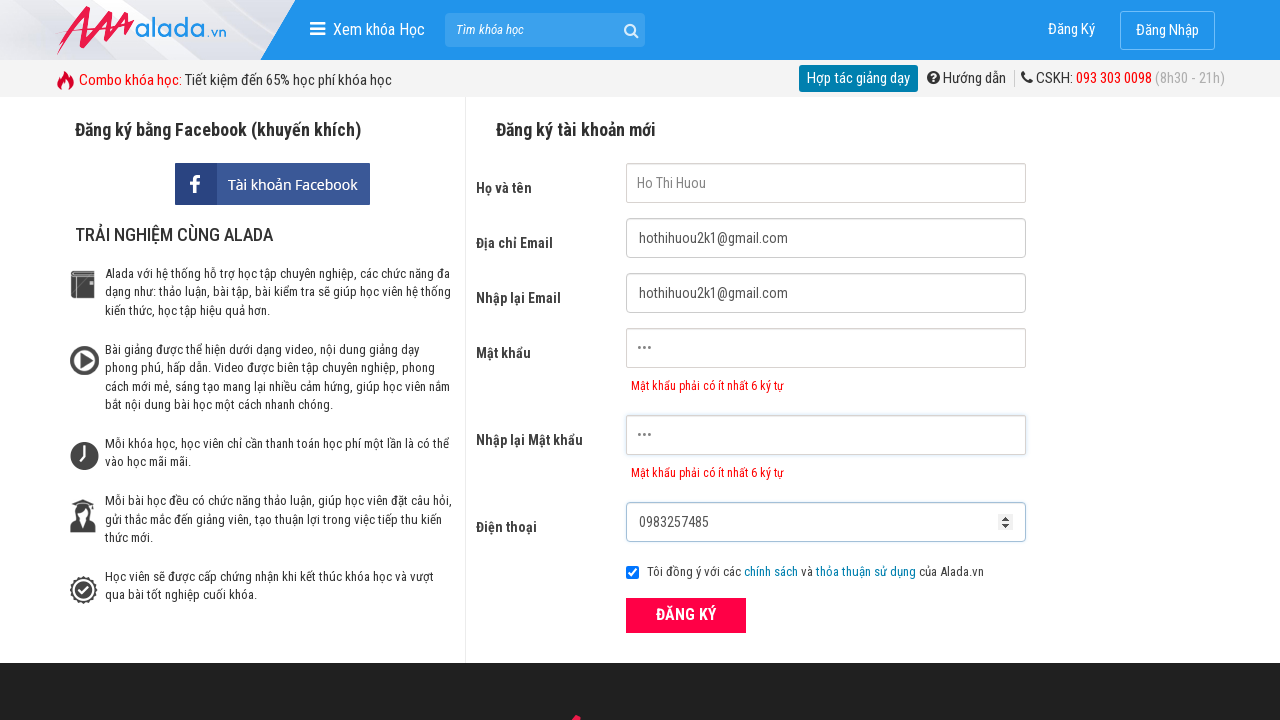

Clicked ĐĂNG KÝ (register) button at (686, 615) on xpath=//form[@id='frmLogin']//button[text()='ĐĂNG KÝ']
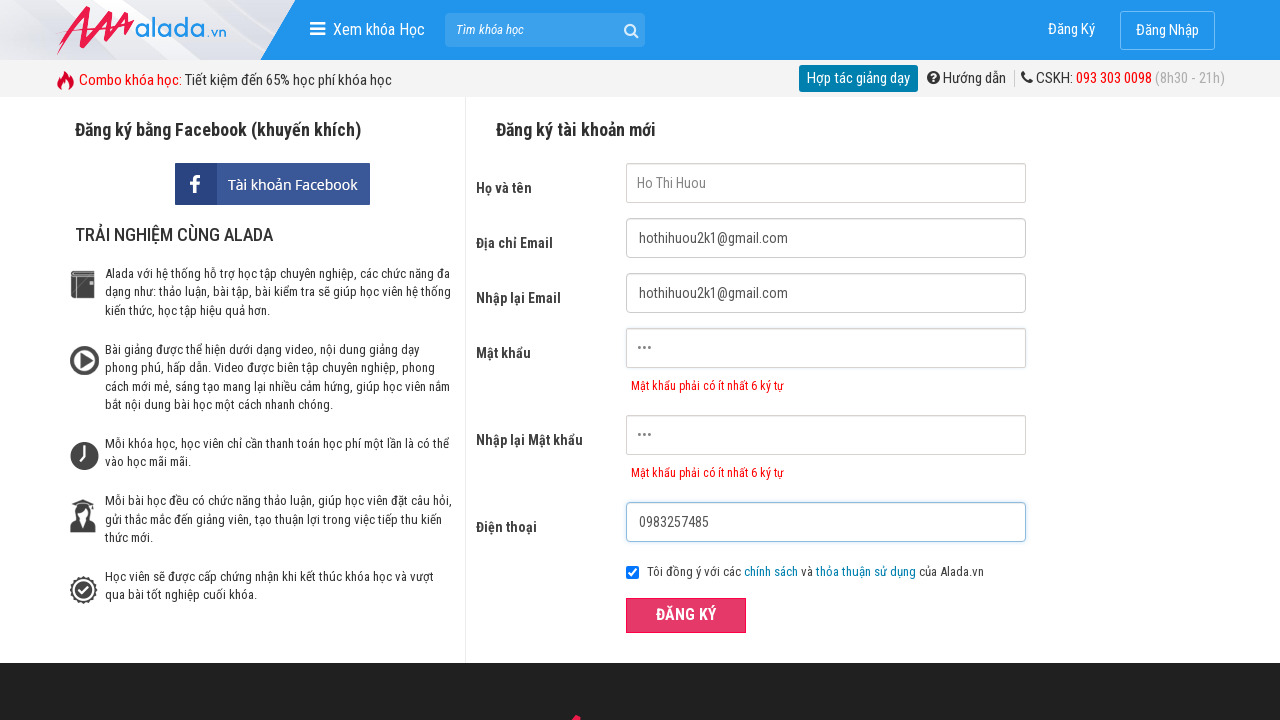

Password error message appeared
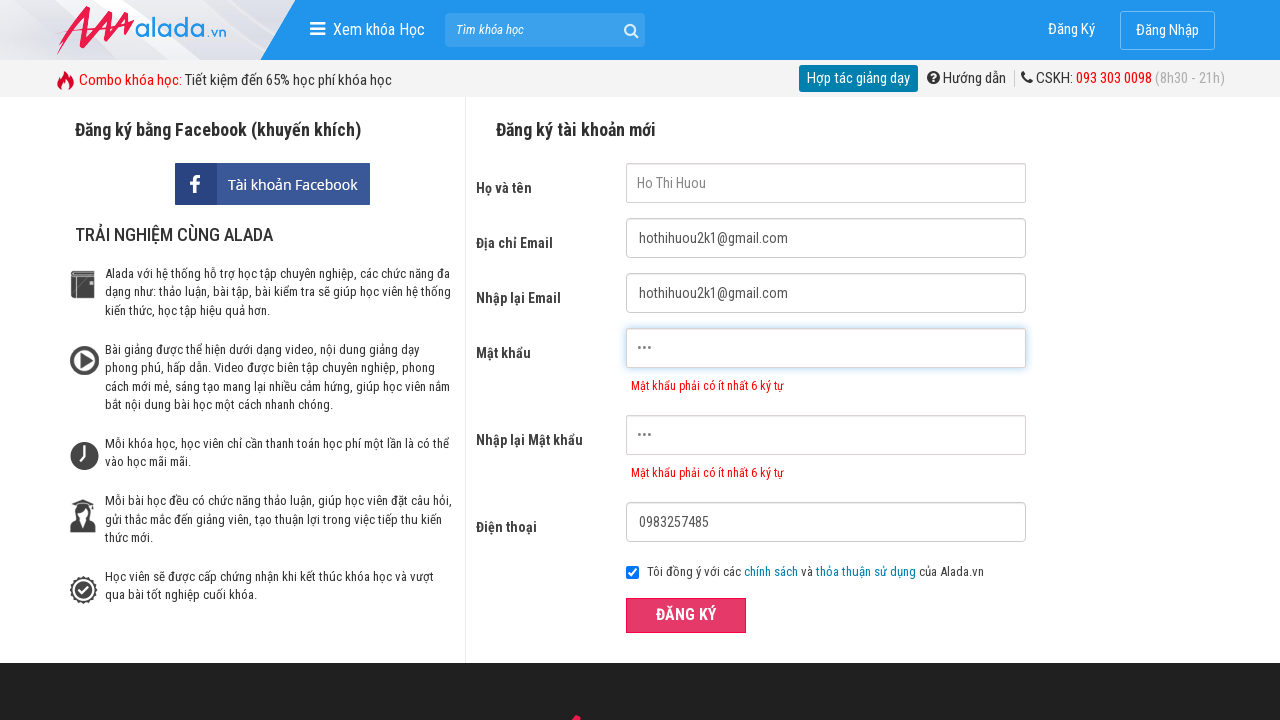

Verified password error message: 'Mật khẩu phải có ít nhất 6 ký tự'
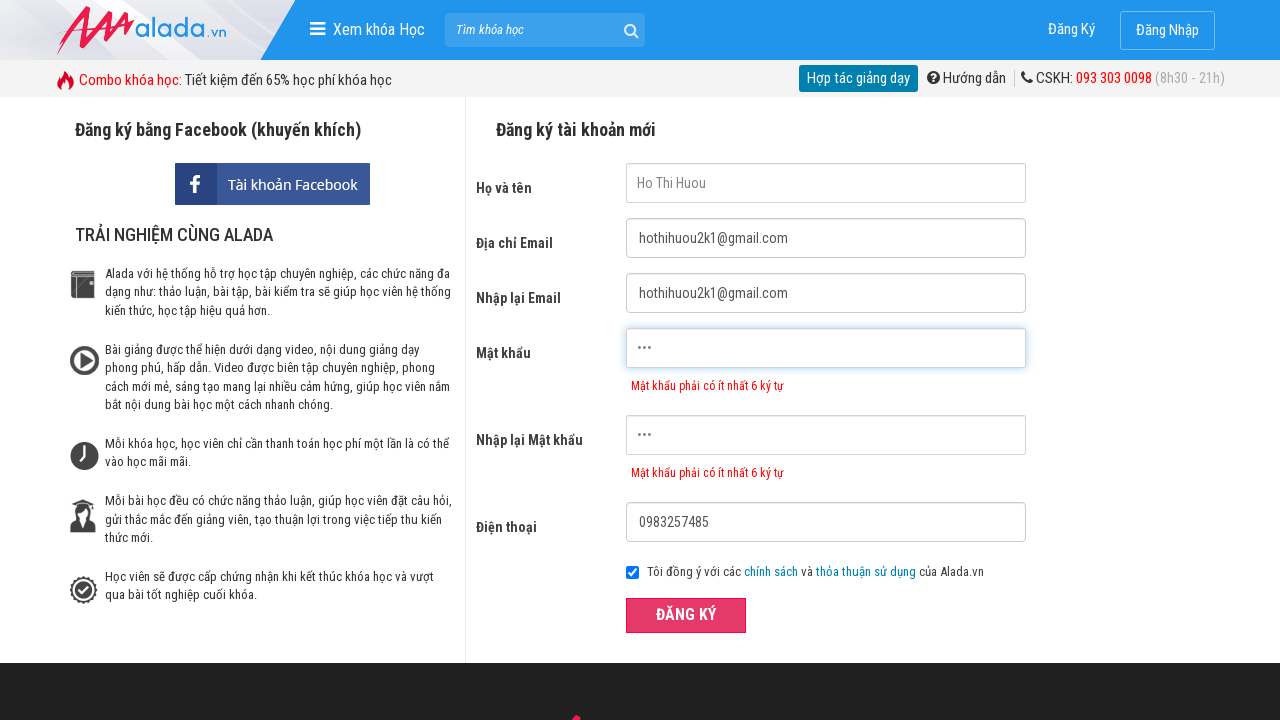

Verified confirm password error message: 'Mật khẩu phải có ít nhất 6 ký tự'
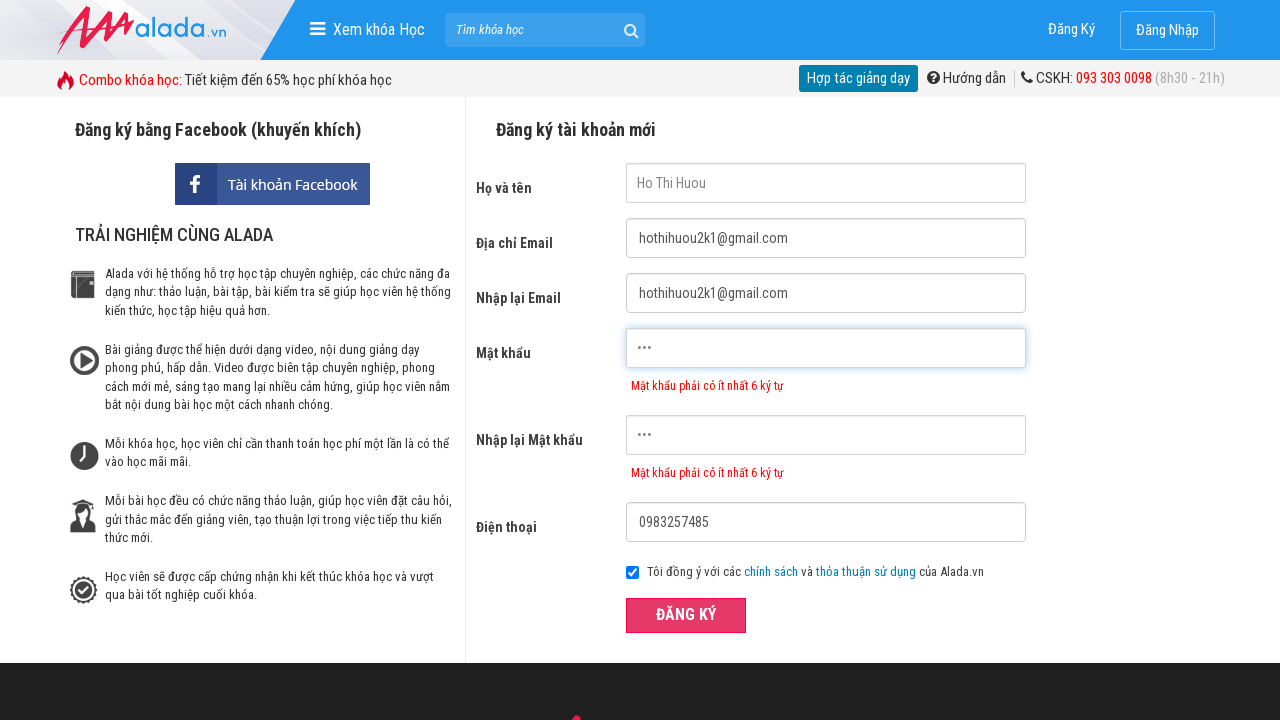

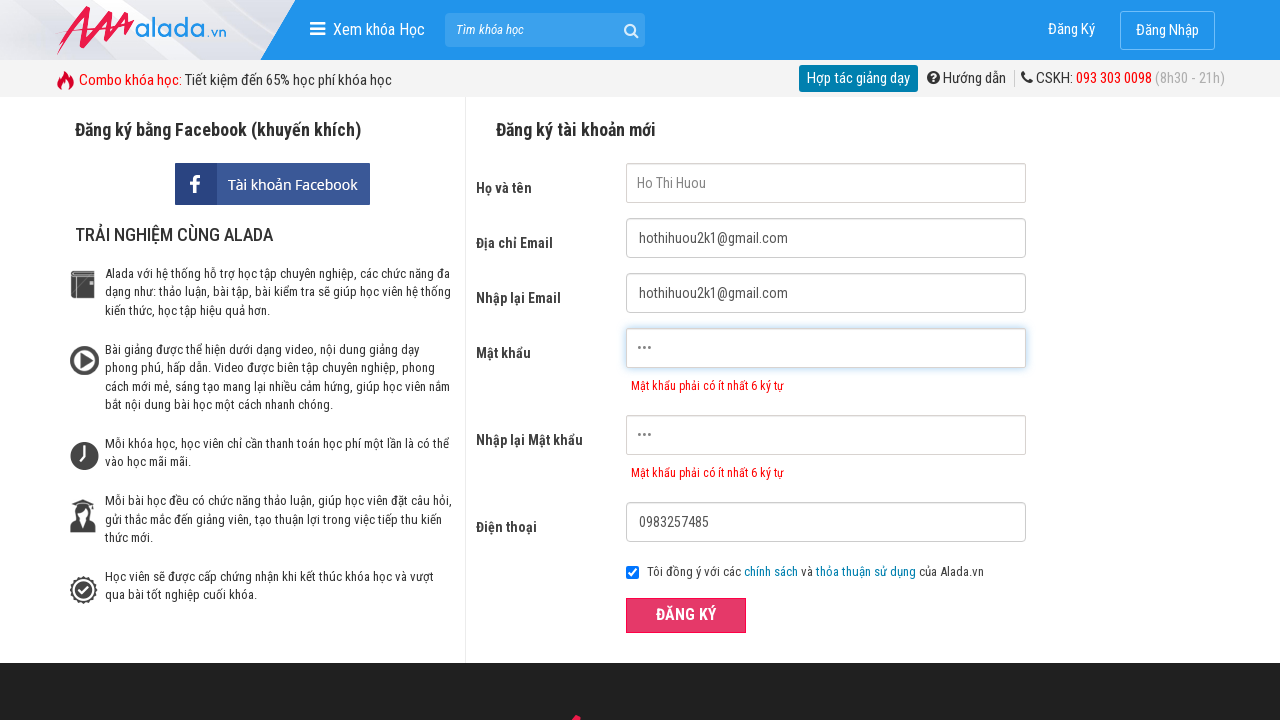